Tests that edits are saved when the input loses focus (blur event)

Starting URL: https://demo.playwright.dev/todomvc

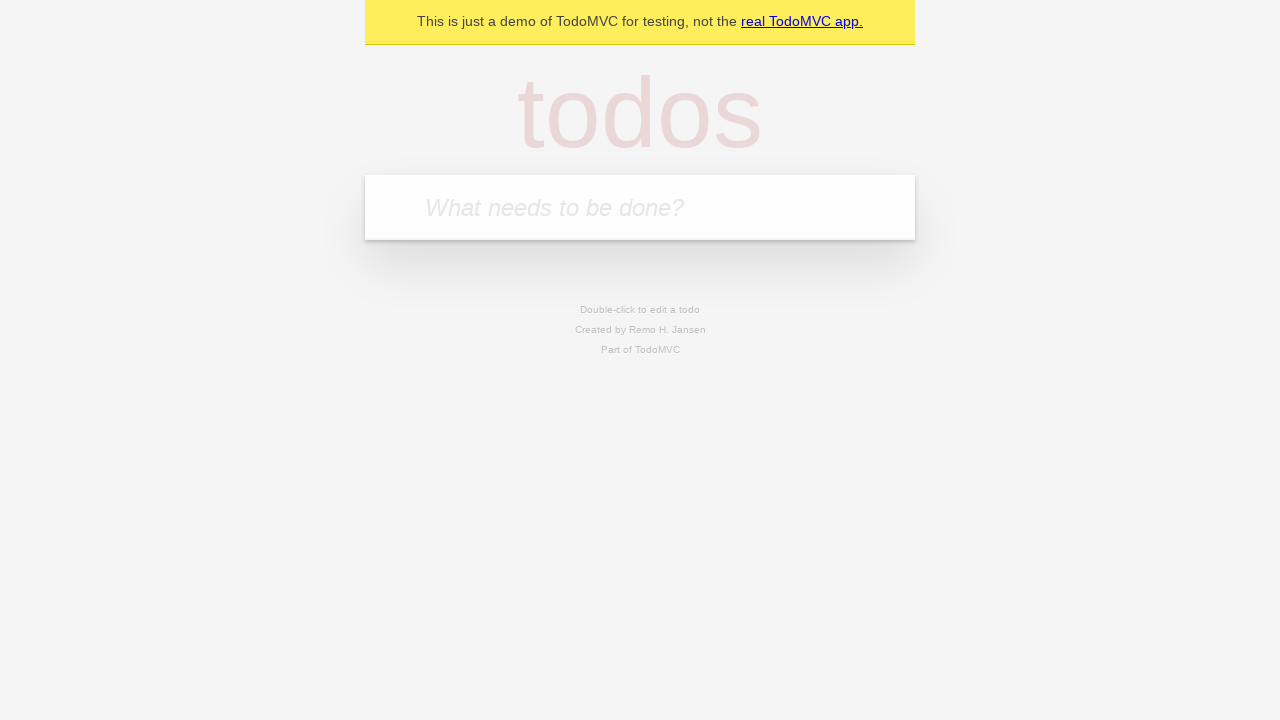

Filled new todo input with 'buy some cheese' on internal:attr=[placeholder="What needs to be done?"i]
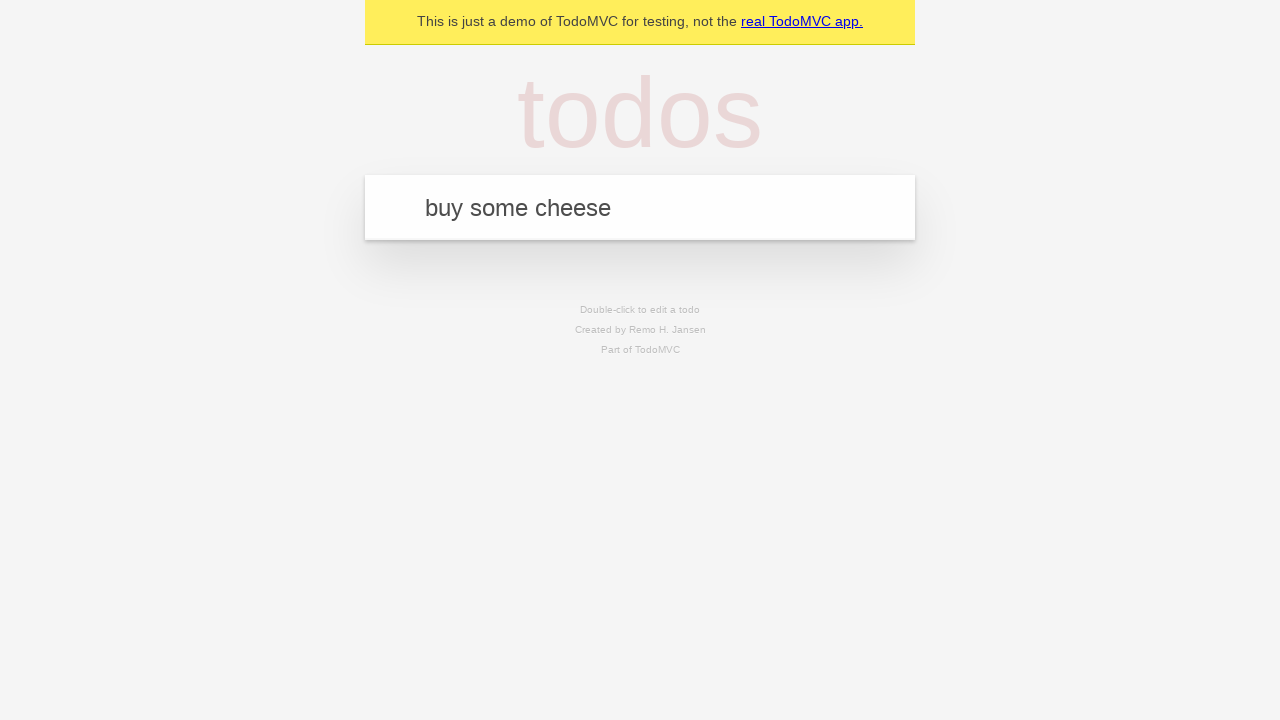

Pressed Enter to create first todo on internal:attr=[placeholder="What needs to be done?"i]
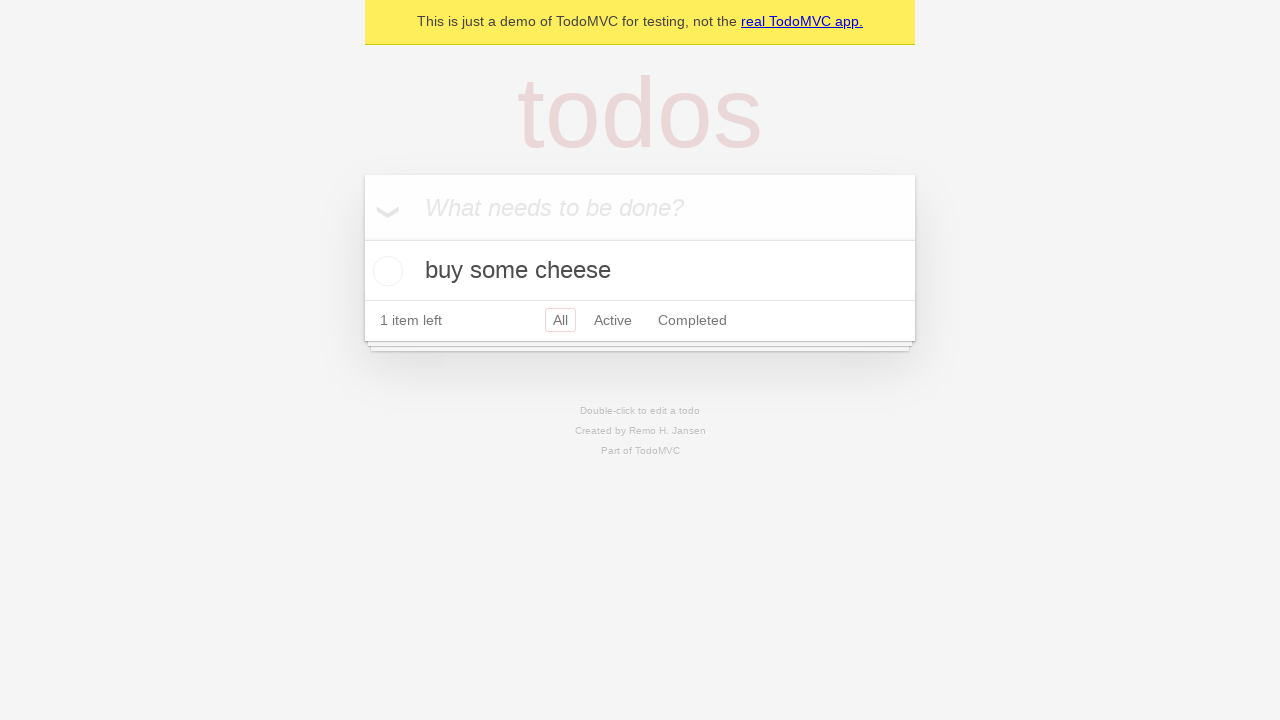

Filled new todo input with 'feed the cat' on internal:attr=[placeholder="What needs to be done?"i]
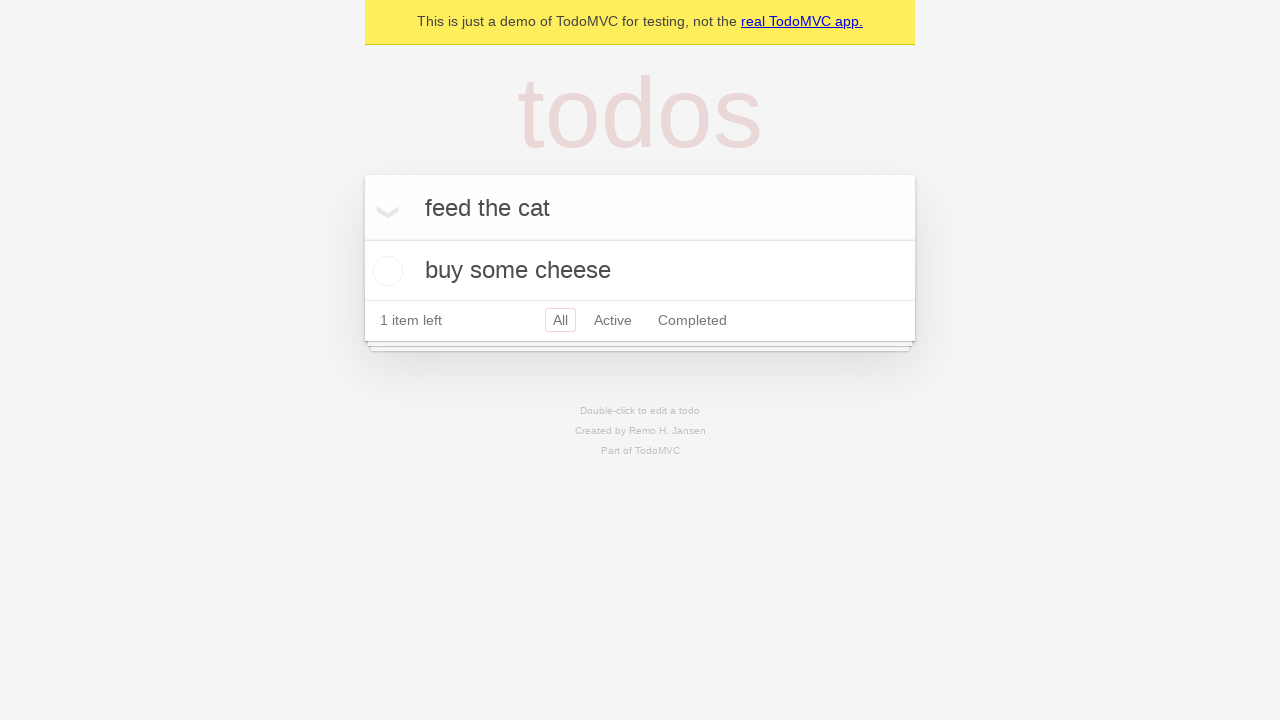

Pressed Enter to create second todo on internal:attr=[placeholder="What needs to be done?"i]
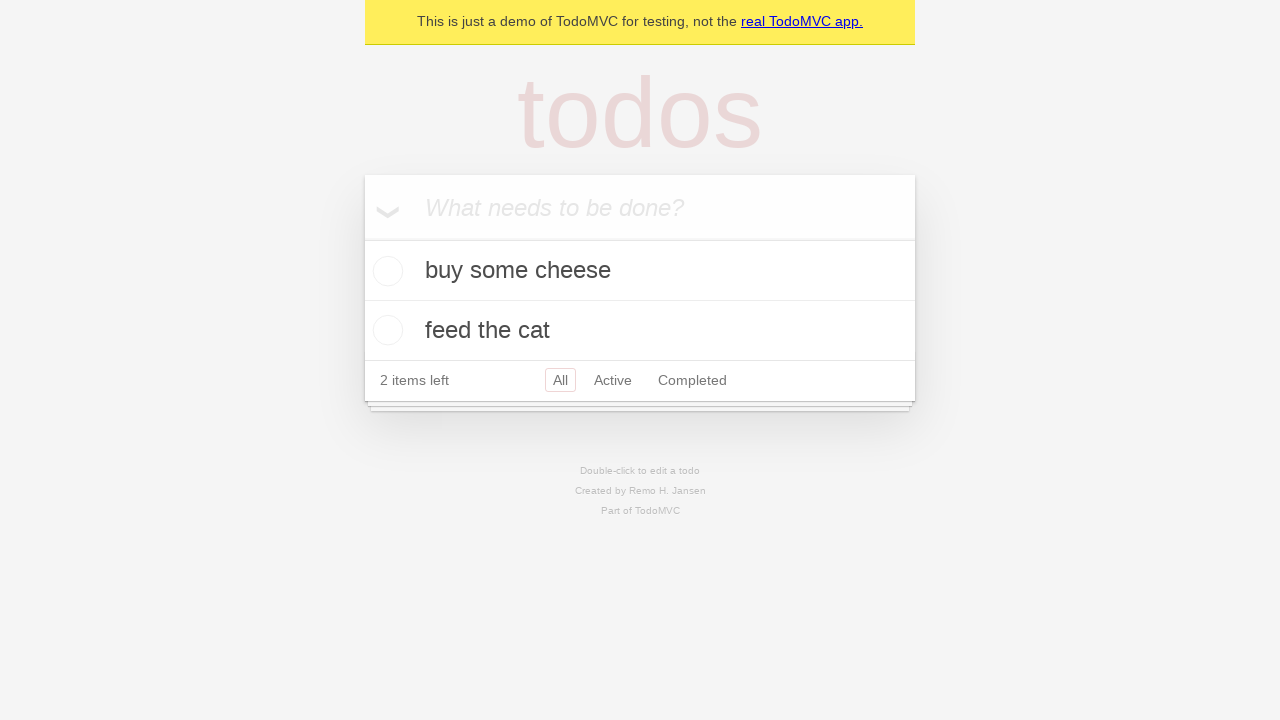

Filled new todo input with 'book a doctors appointment' on internal:attr=[placeholder="What needs to be done?"i]
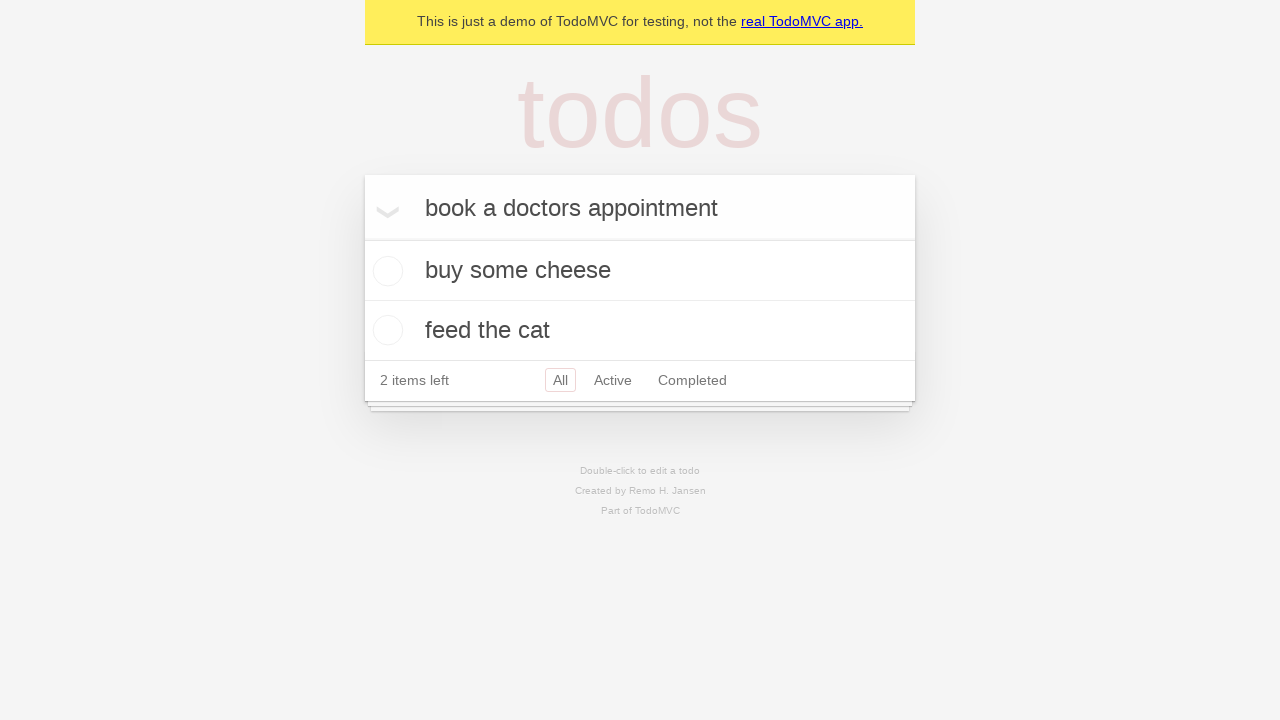

Pressed Enter to create third todo on internal:attr=[placeholder="What needs to be done?"i]
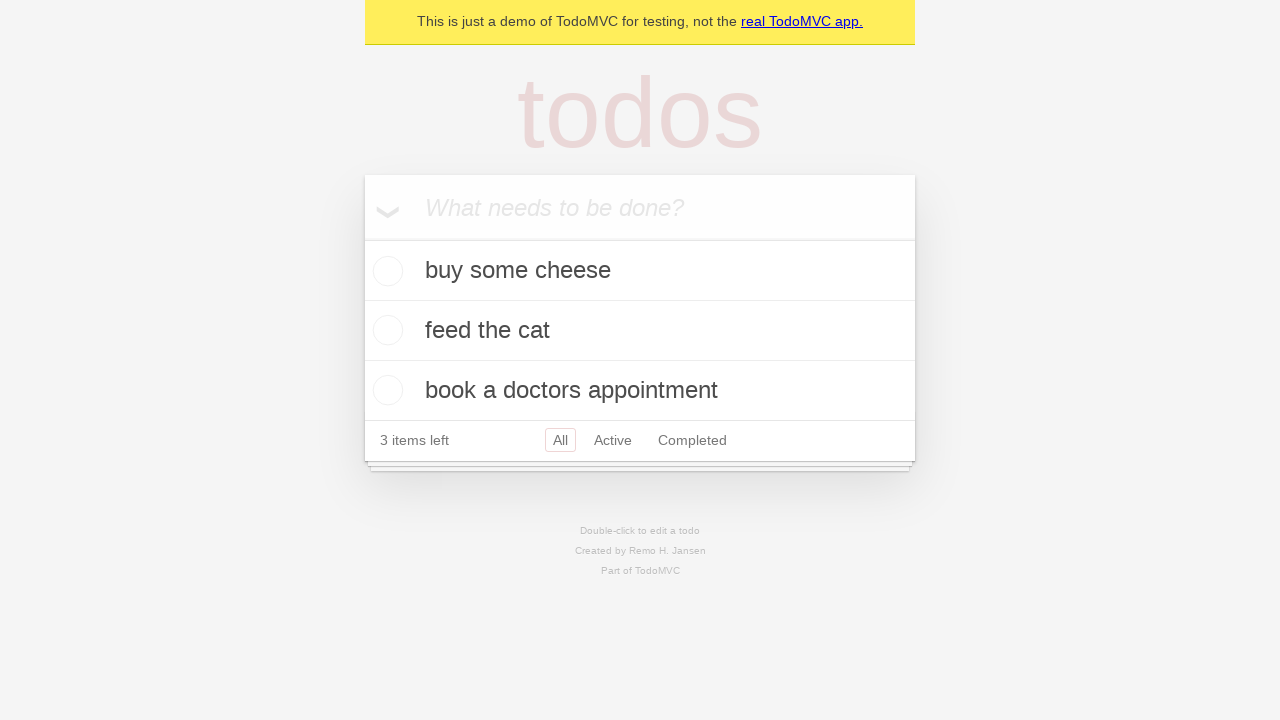

Double-clicked second todo item to enter edit mode at (640, 331) on internal:testid=[data-testid="todo-item"s] >> nth=1
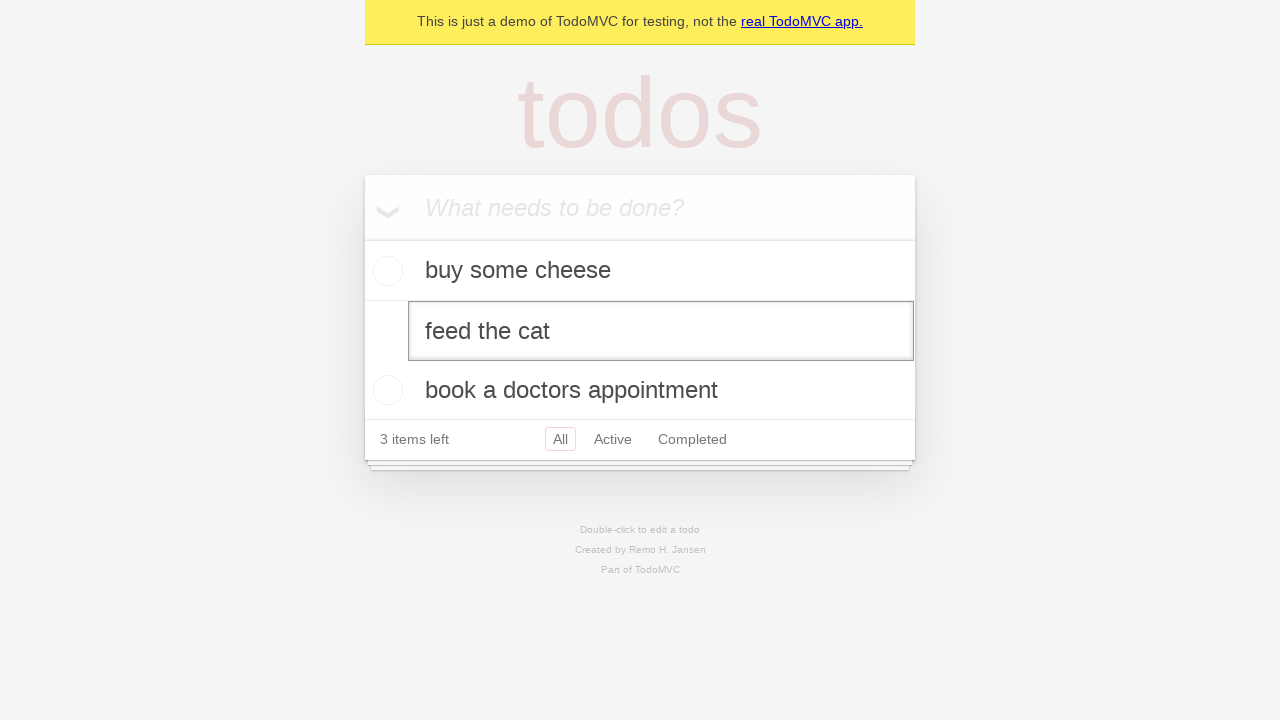

Filled edit textbox with 'buy some sausages' on internal:testid=[data-testid="todo-item"s] >> nth=1 >> internal:role=textbox[nam
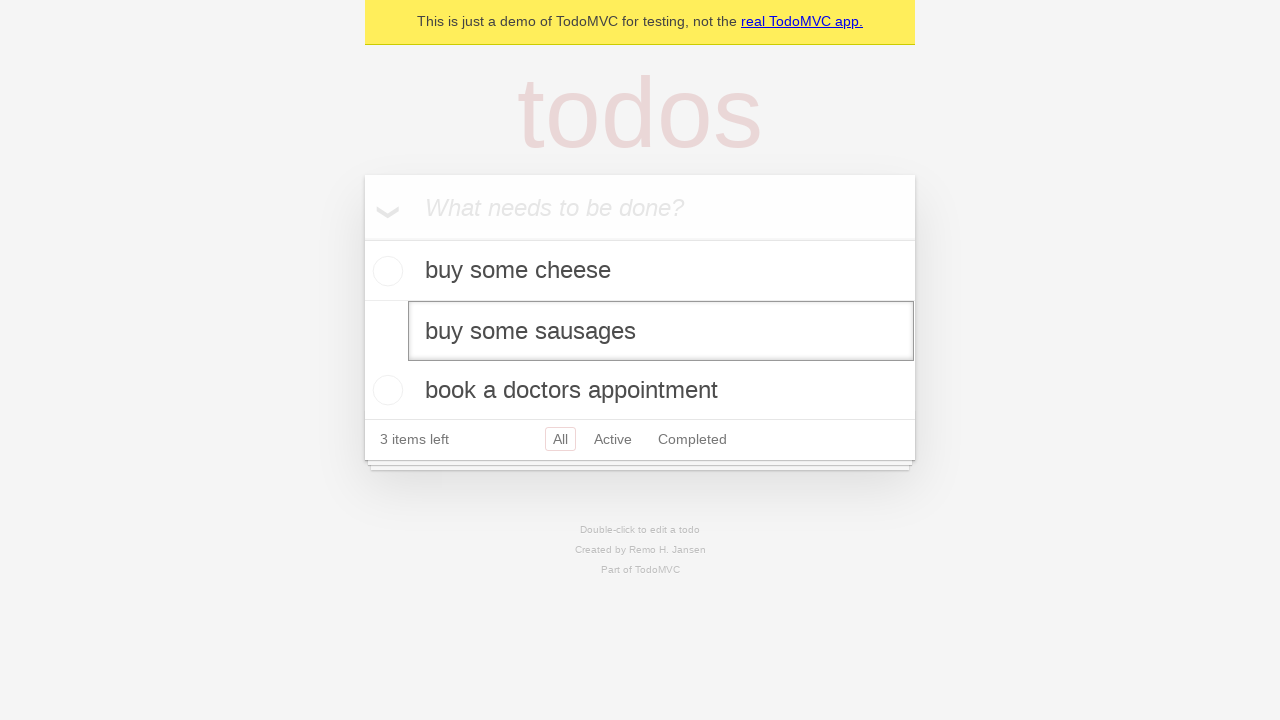

Dispatched blur event to save edits on input field
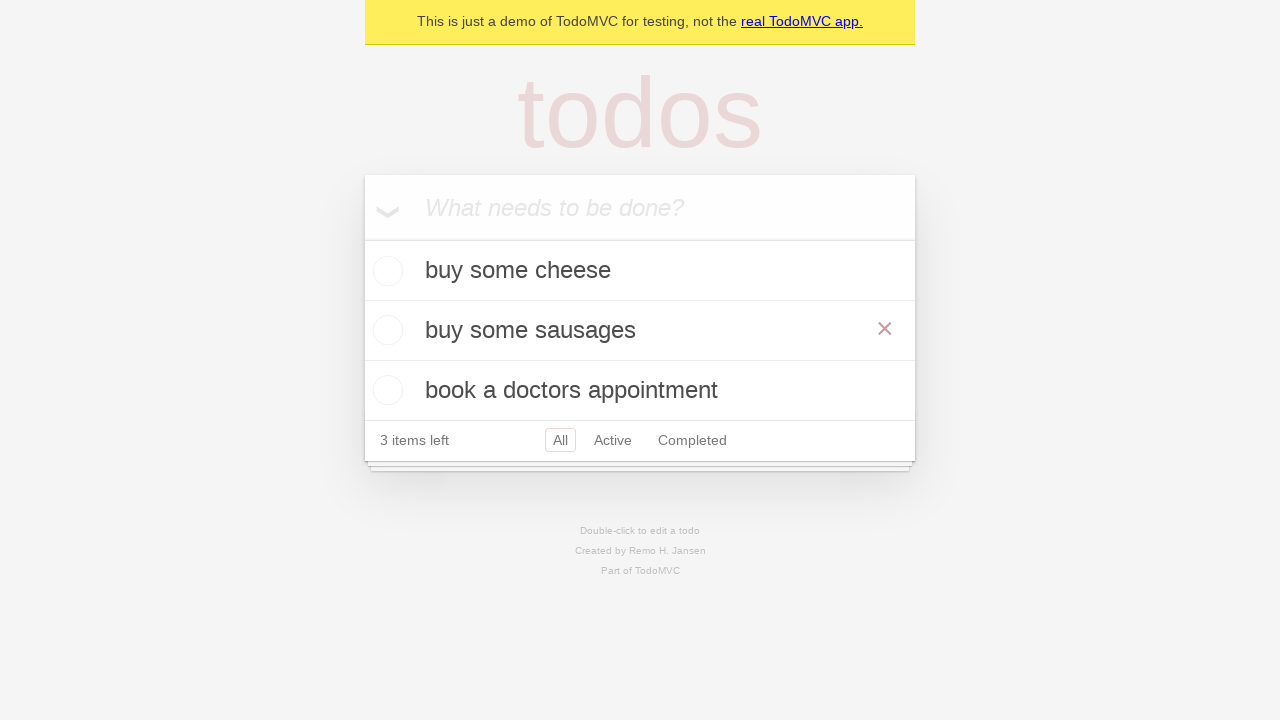

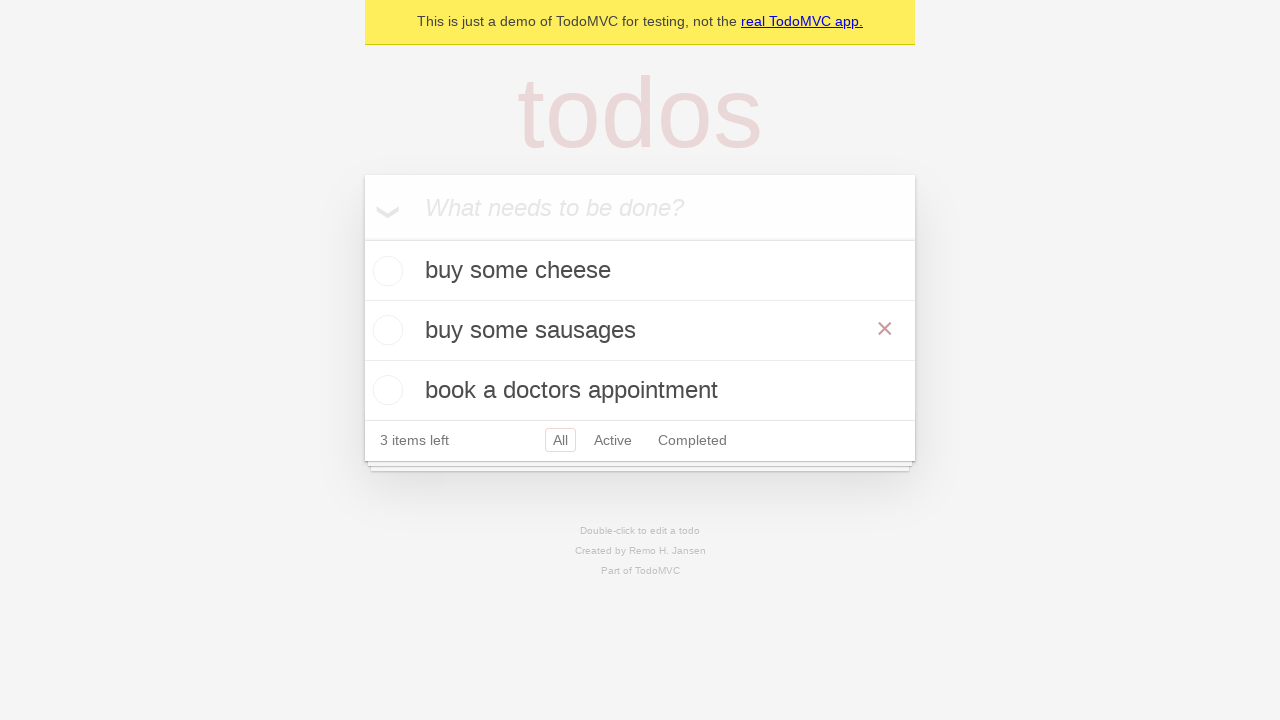